Tests the text box form on demoqa.com by filling in full name, email, current address, and permanent address fields, then submitting the form.

Starting URL: https://demoqa.com/text-box

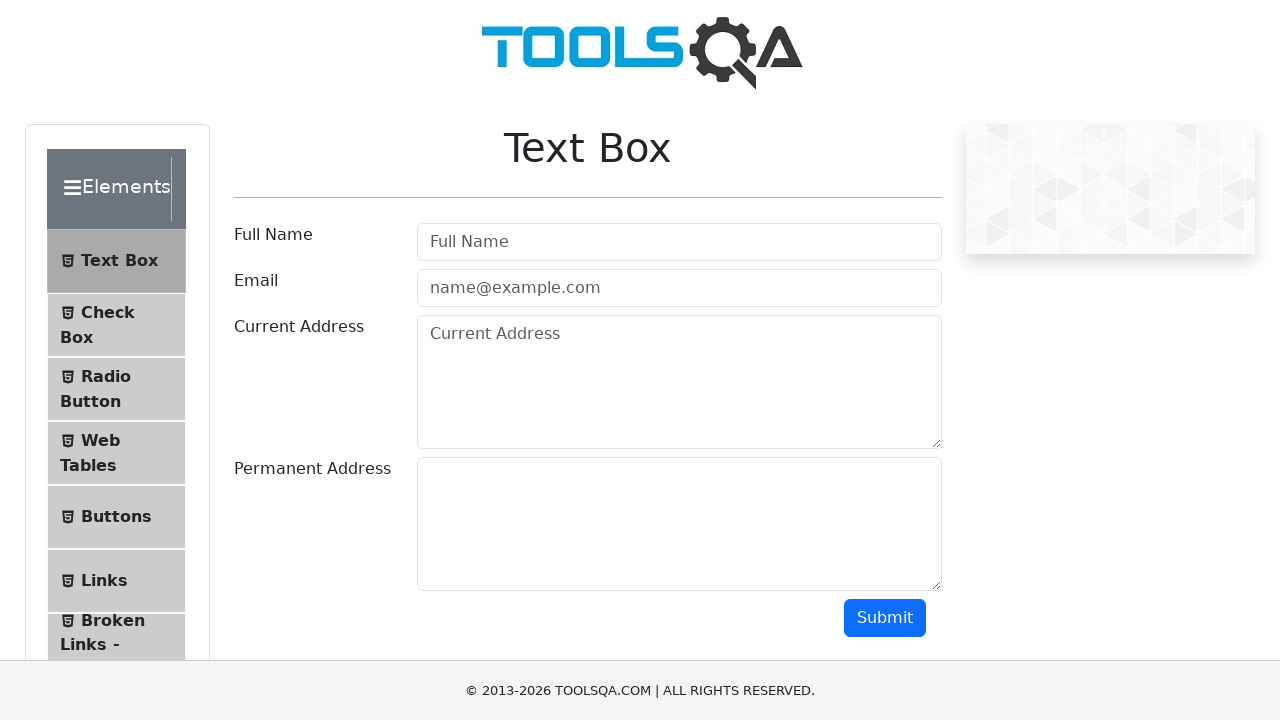

Filled full name field with 'Jonathon Dru' on #userName
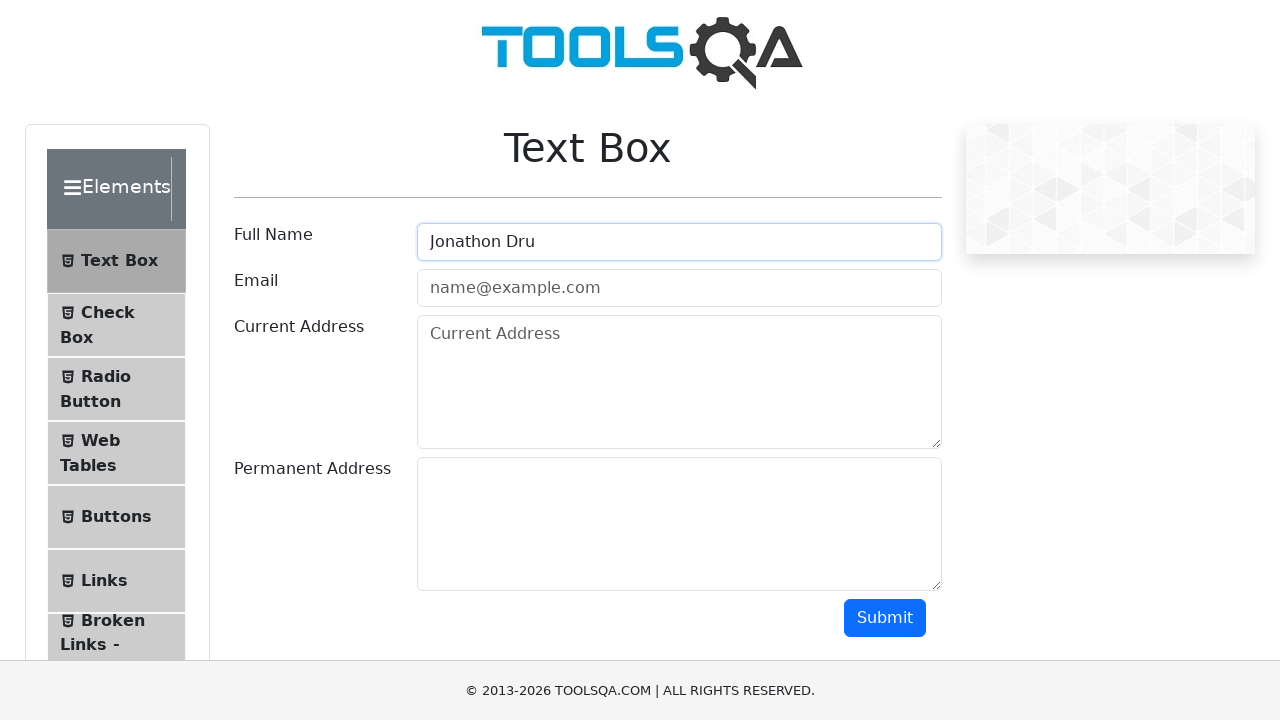

Filled email field with 'talantMMS@mail.com' on #userEmail
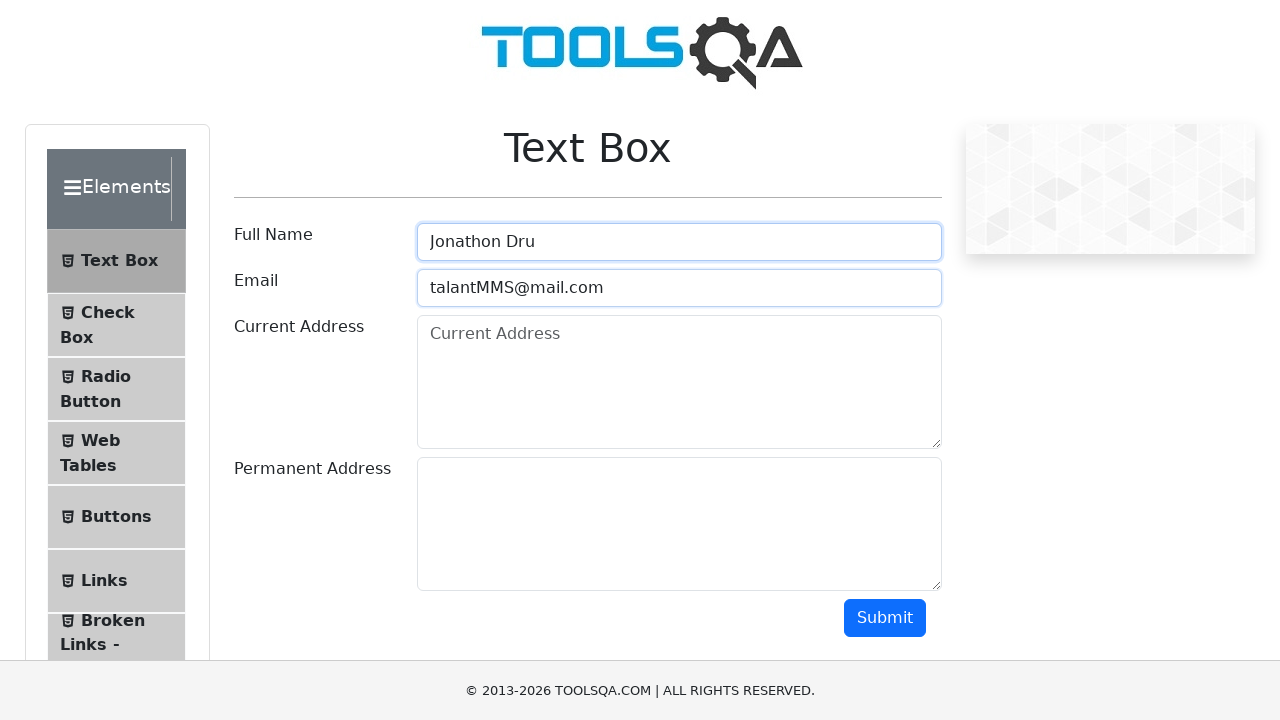

Filled current address field with 'some address 1' on #currentAddress
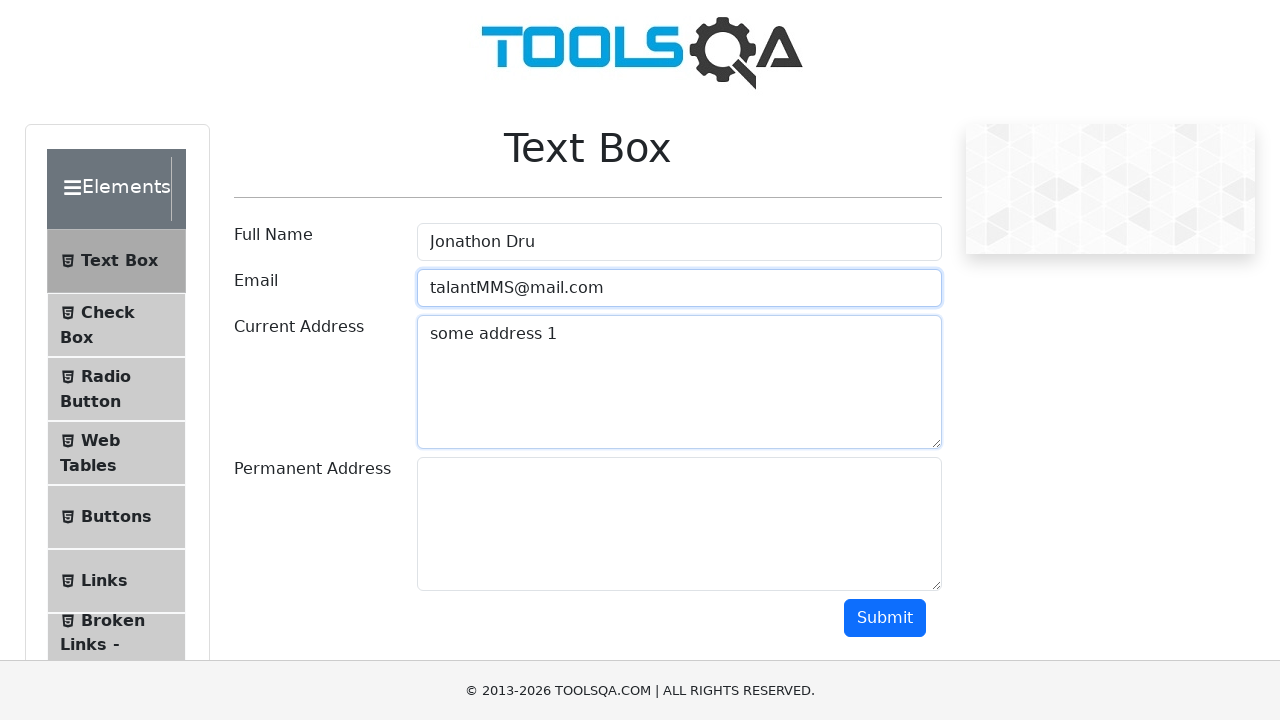

Filled permanent address field with 'some address 1/123' on #permanentAddress
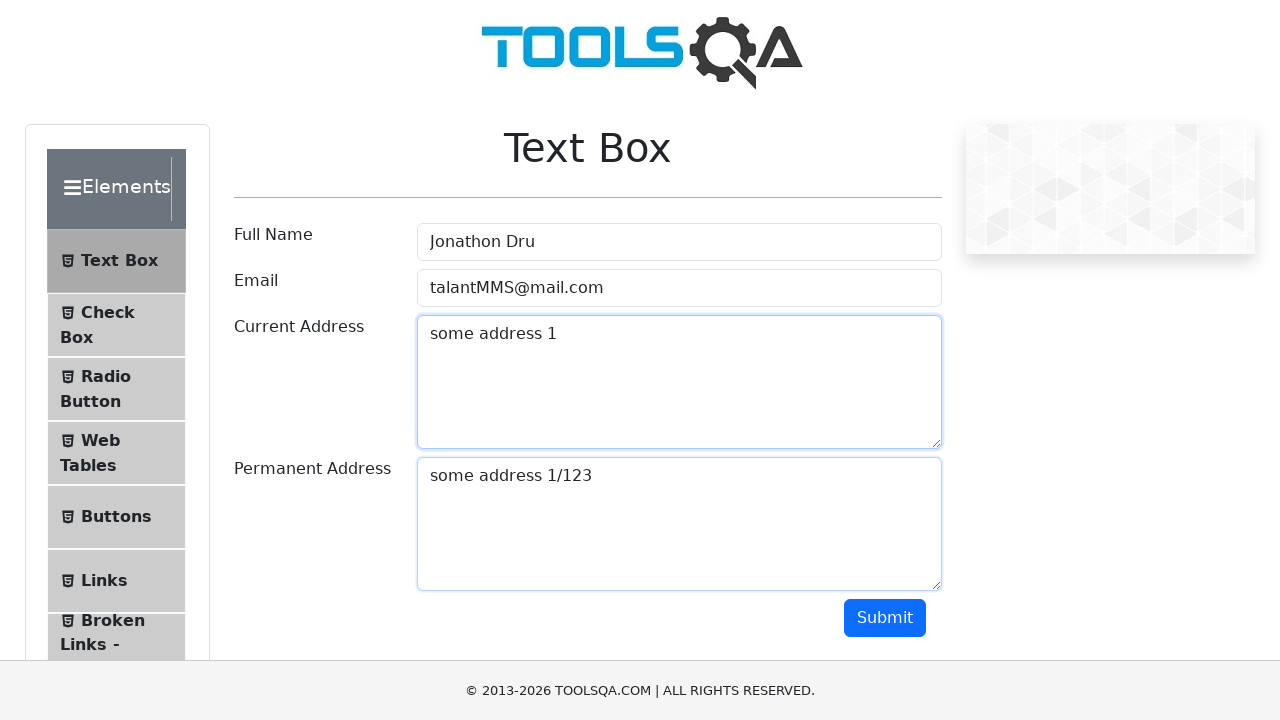

Clicked submit button to submit the text box form at (885, 618) on #submit
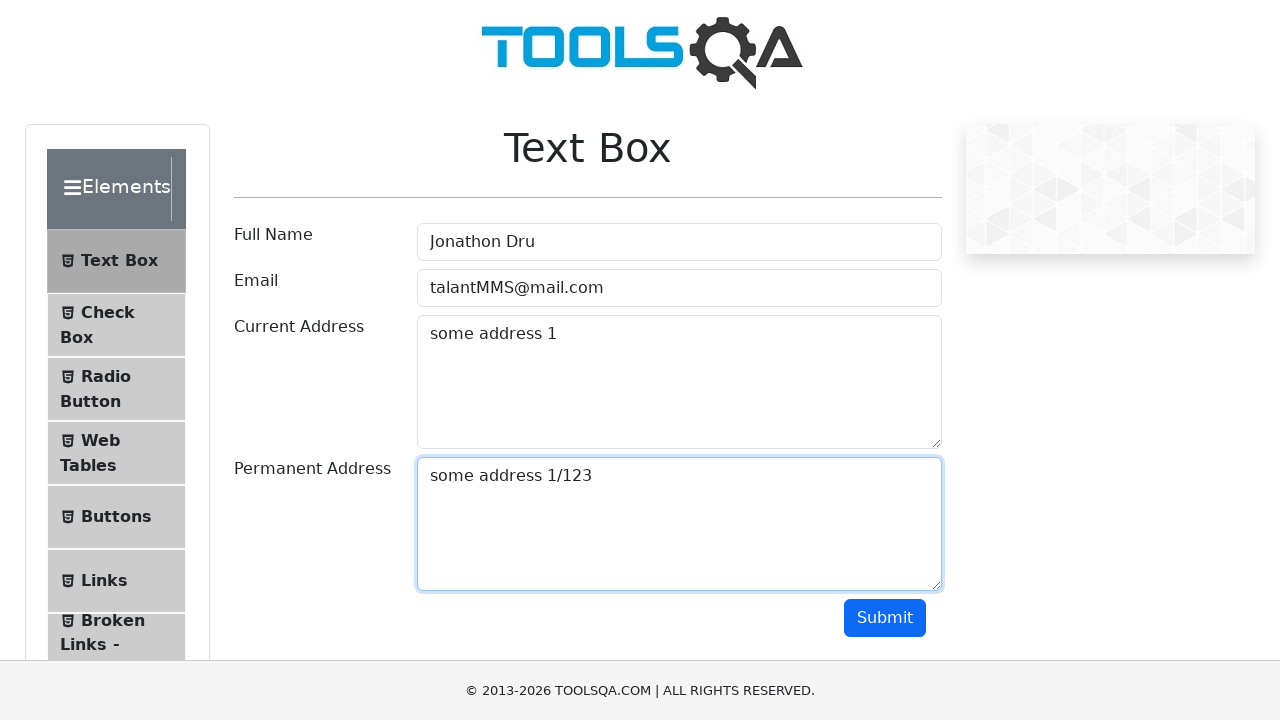

Form submission output appeared on the page
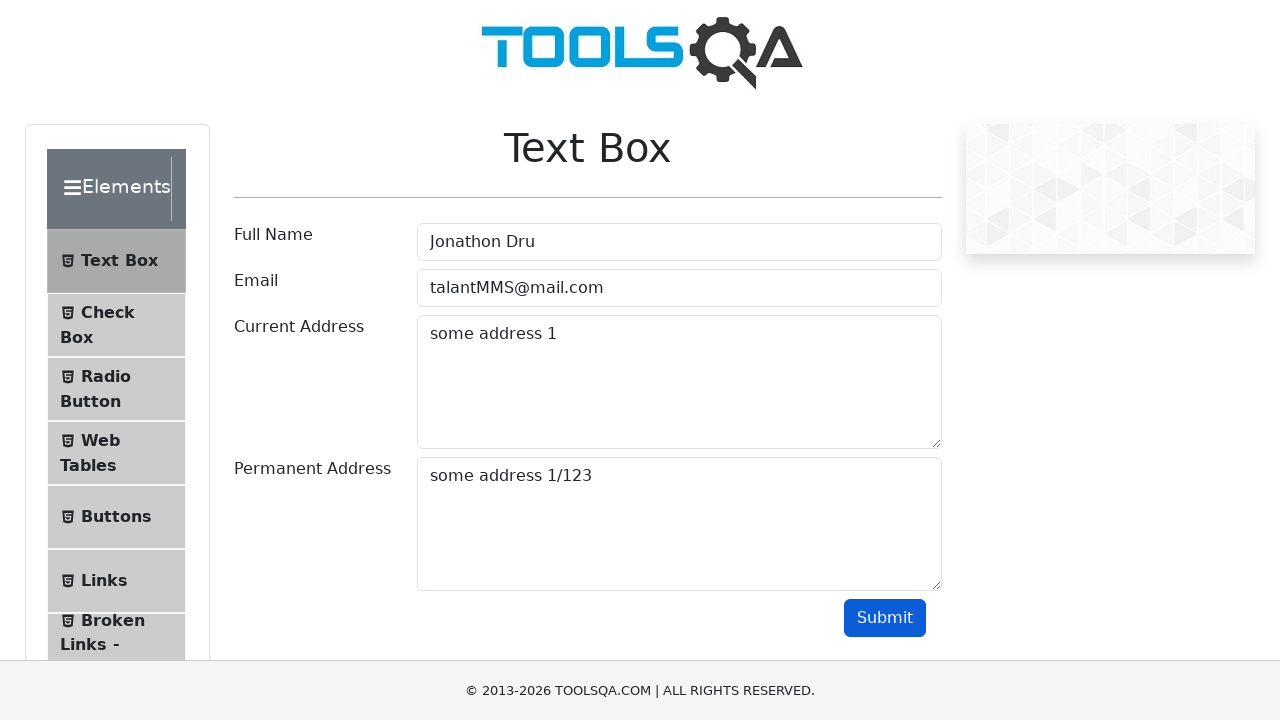

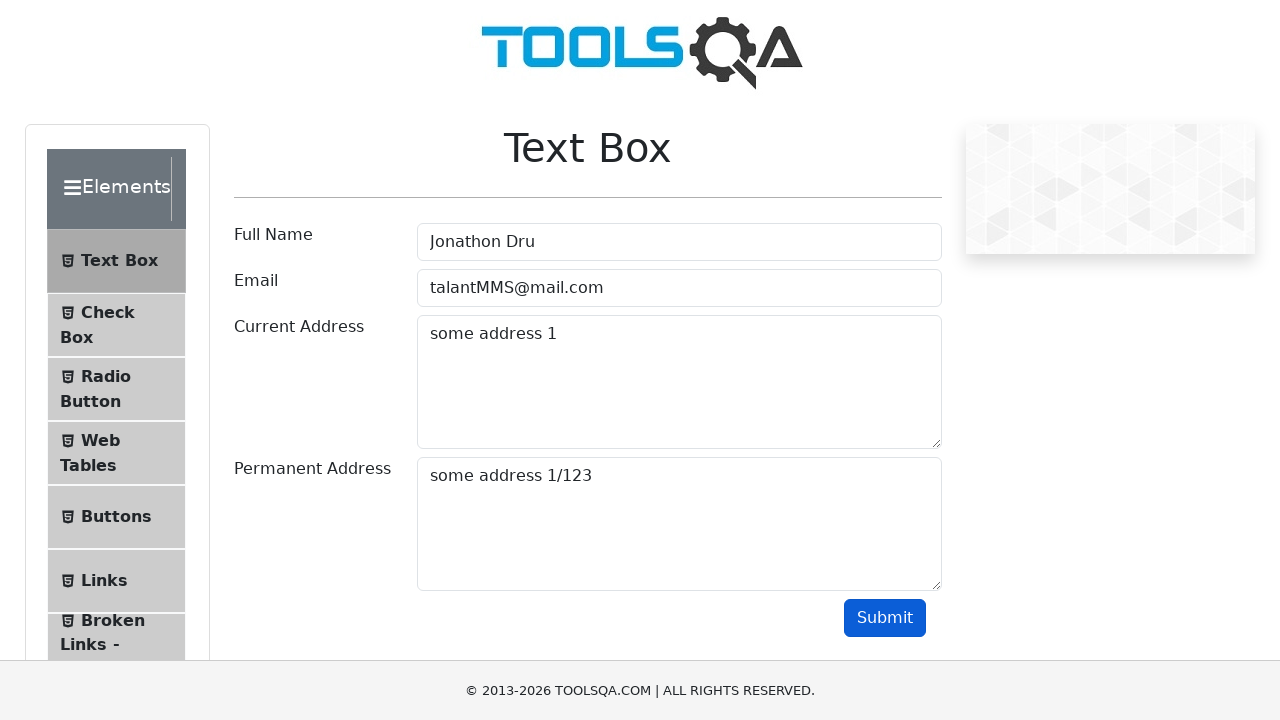